Tests the account registration flow on UIBank by navigating to the registration form and filling out all required fields including personal and employment information

Starting URL: https://uibank.uipath.com/login

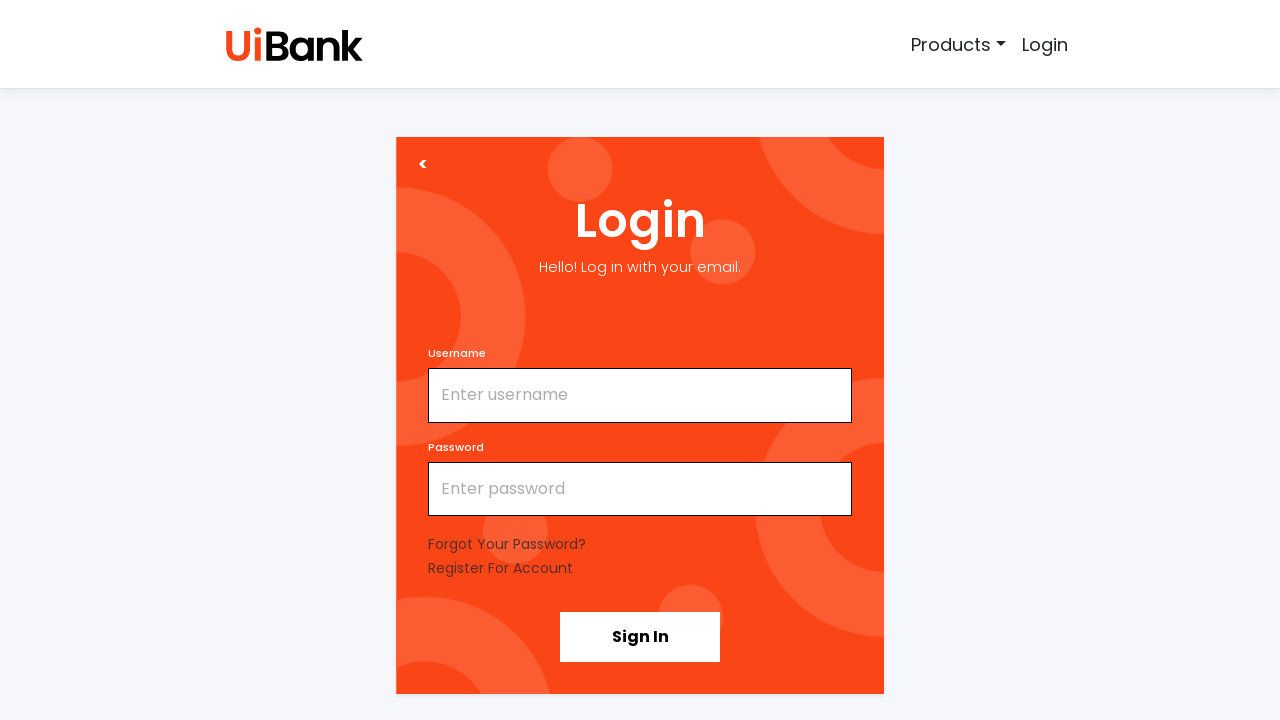

Clicked 'Register For Account' link at (500, 568) on text=Register For Account
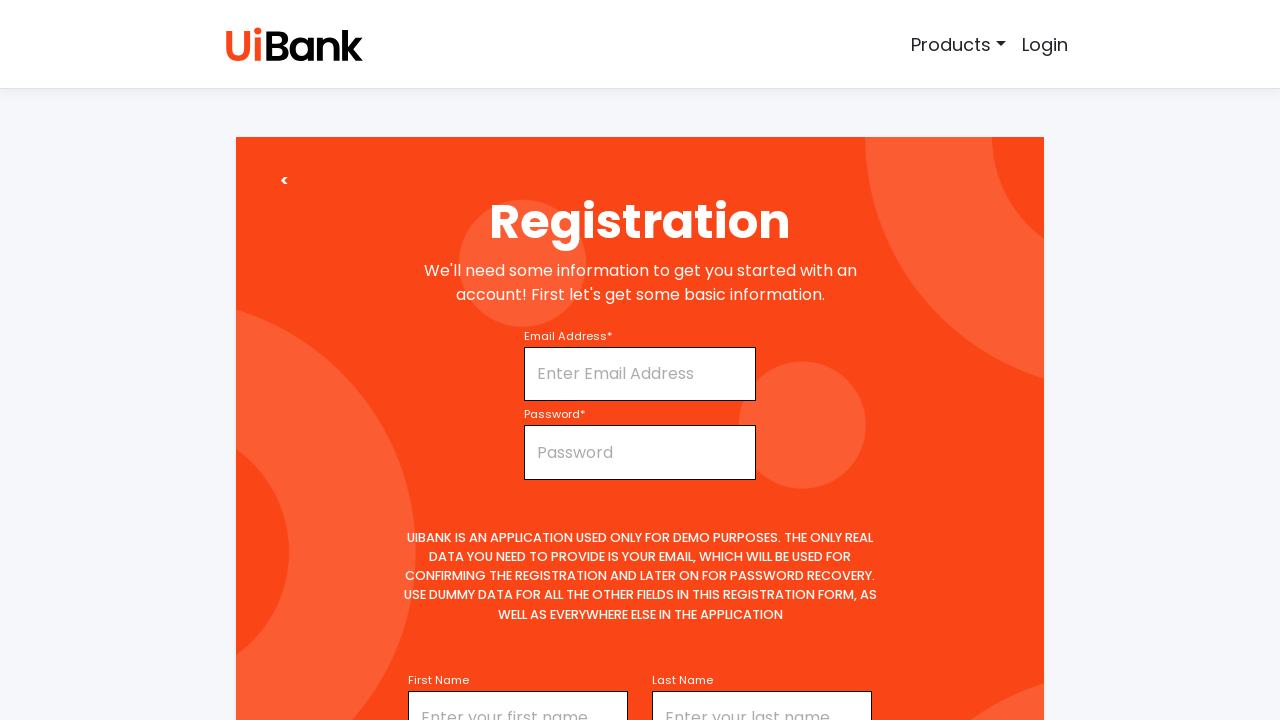

Filled email field with 'testuser456@example.com' on input#email
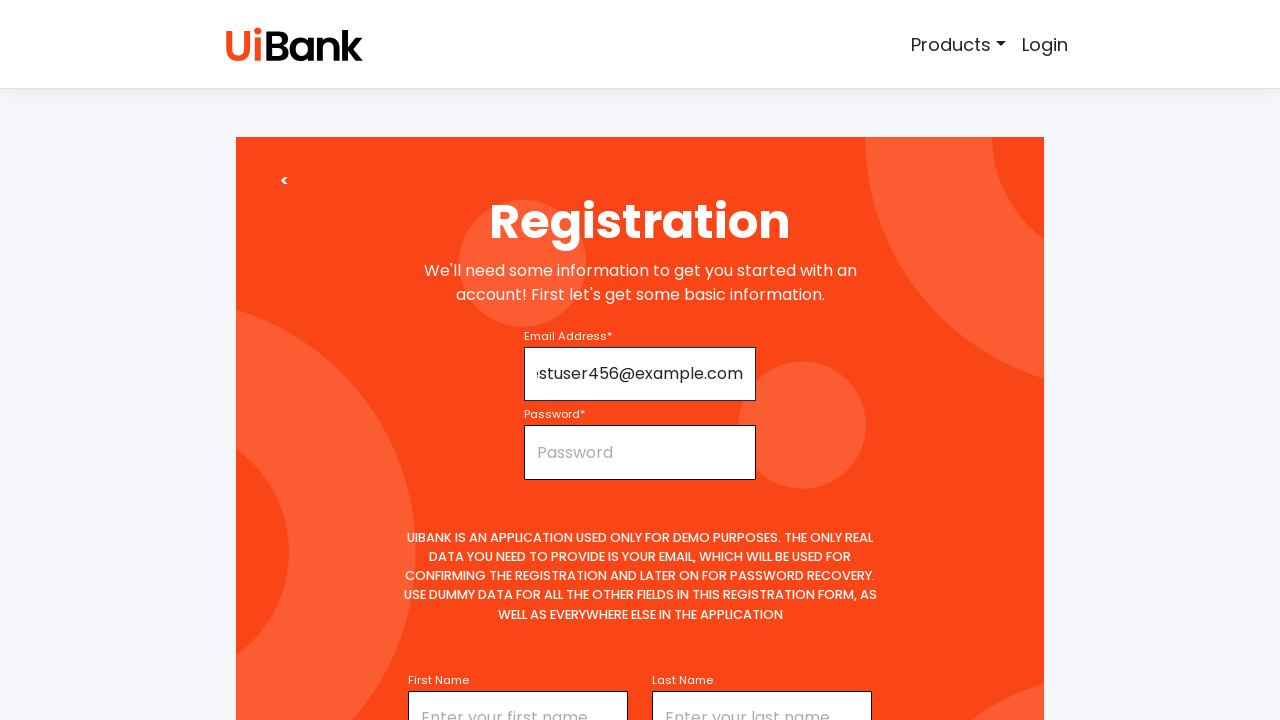

Filled password field with 'TestPass123!' on input#password
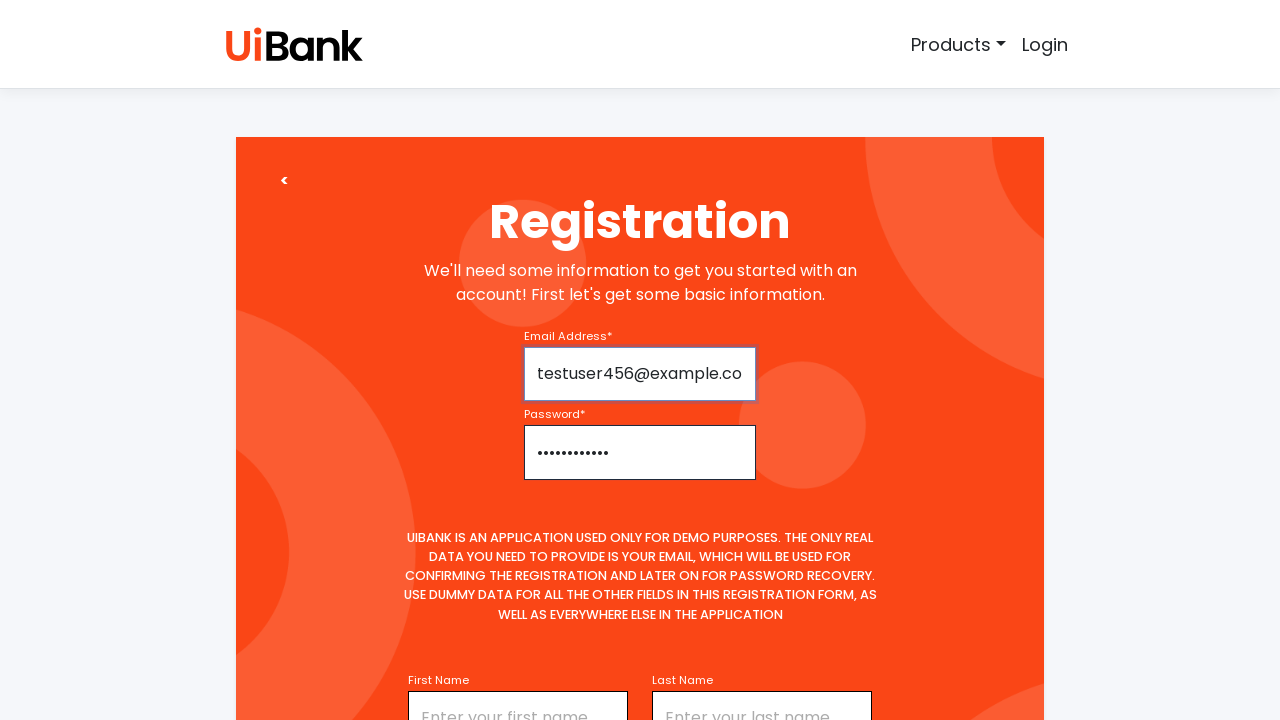

Filled first name field with 'John' on input#firstName
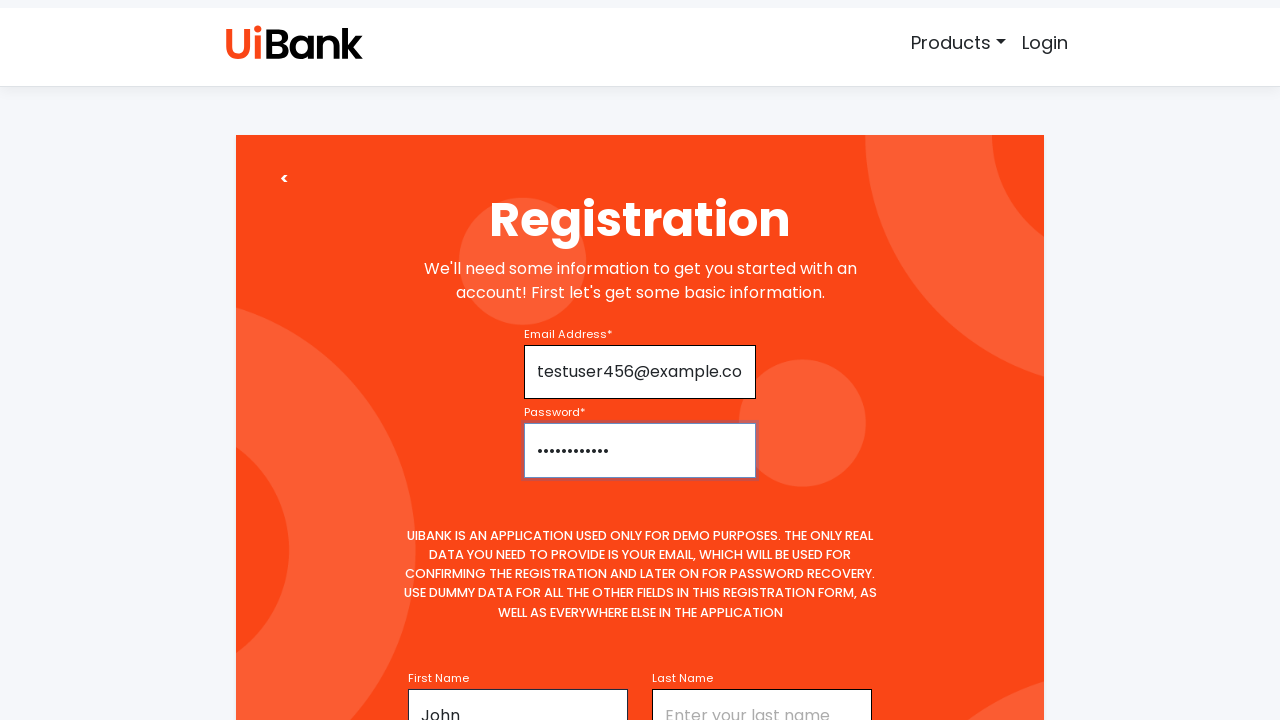

Filled last name field with 'Smith' on input#lastName
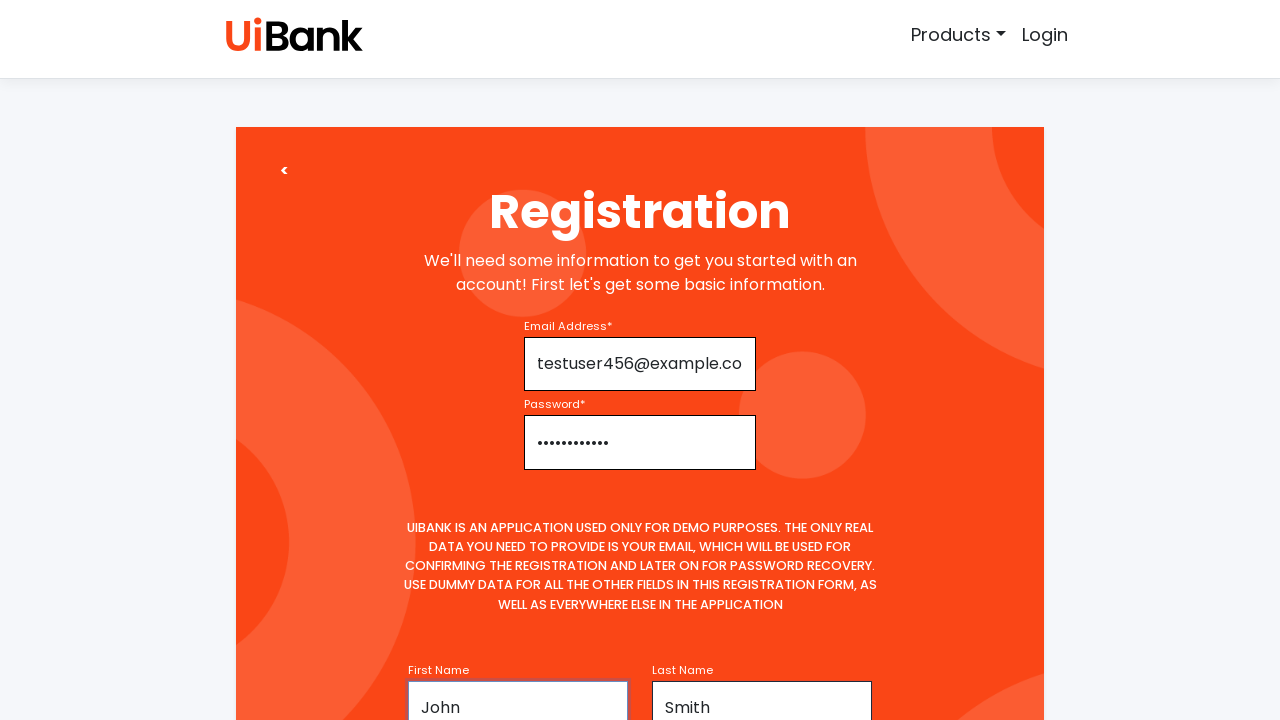

Filled middle name field with 'A' on input#middleName
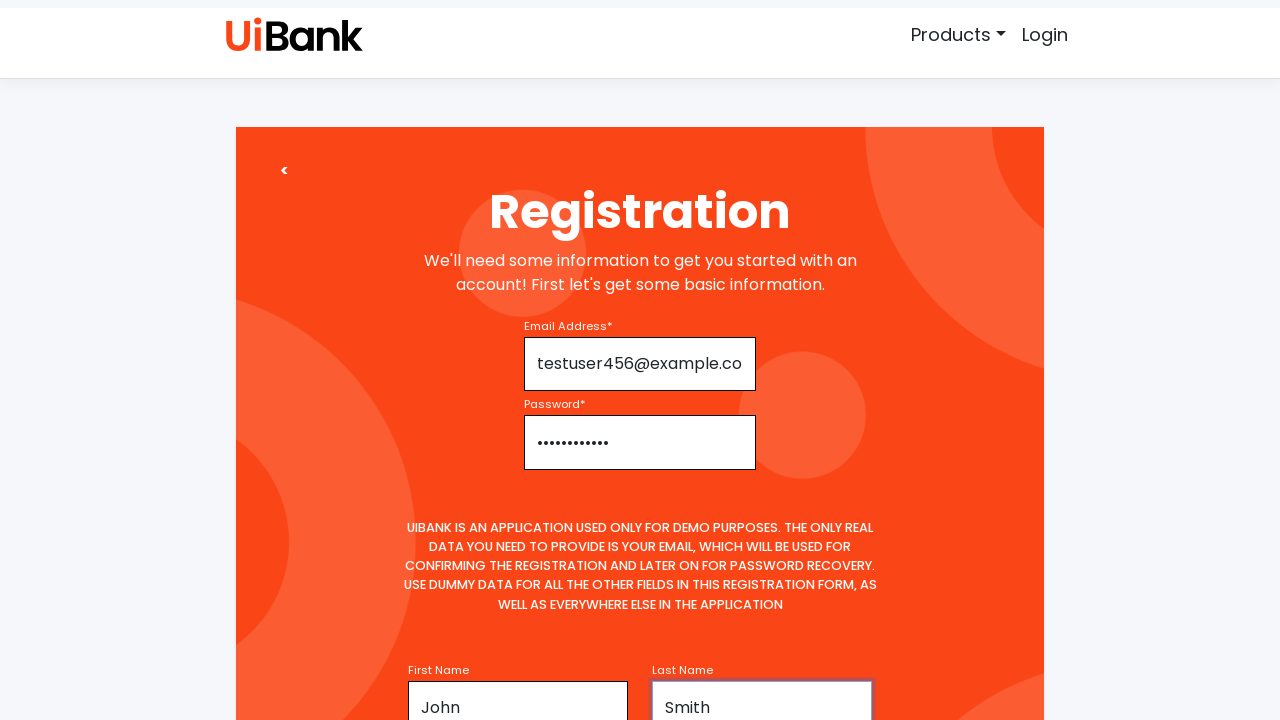

Selected 'Male' for gender on select#sex
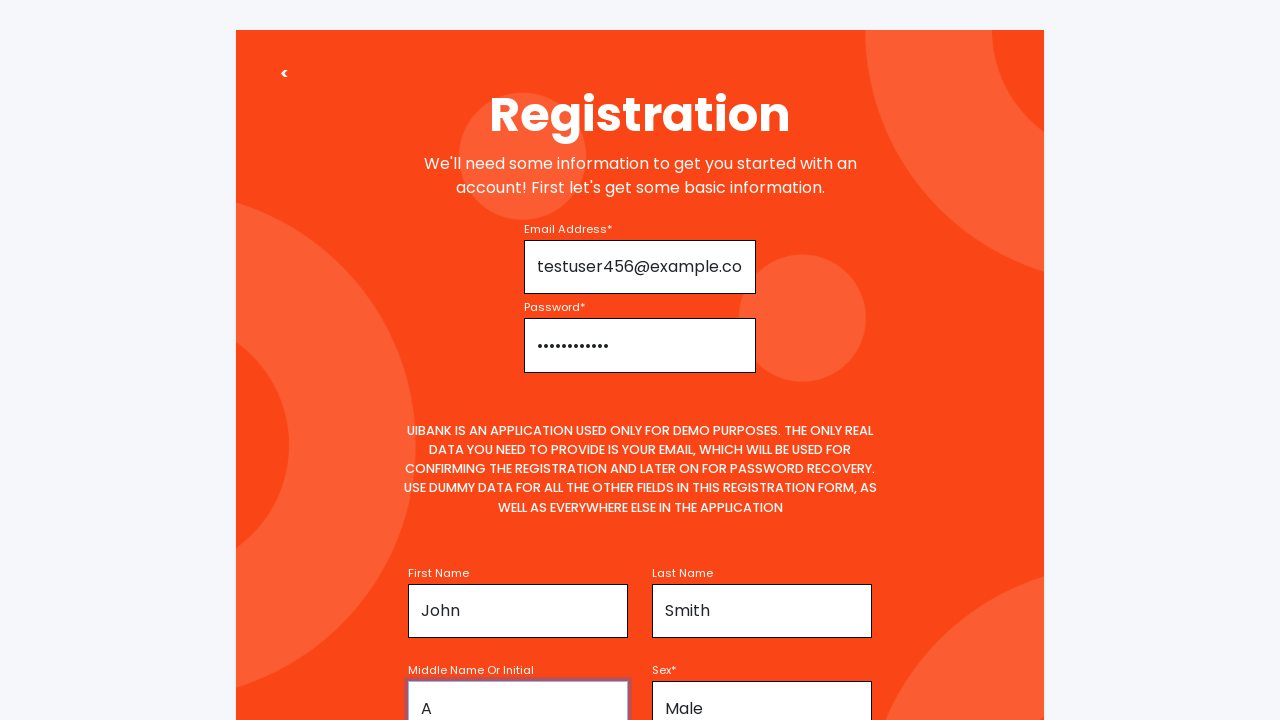

Selected 'Mr' for title on select#title
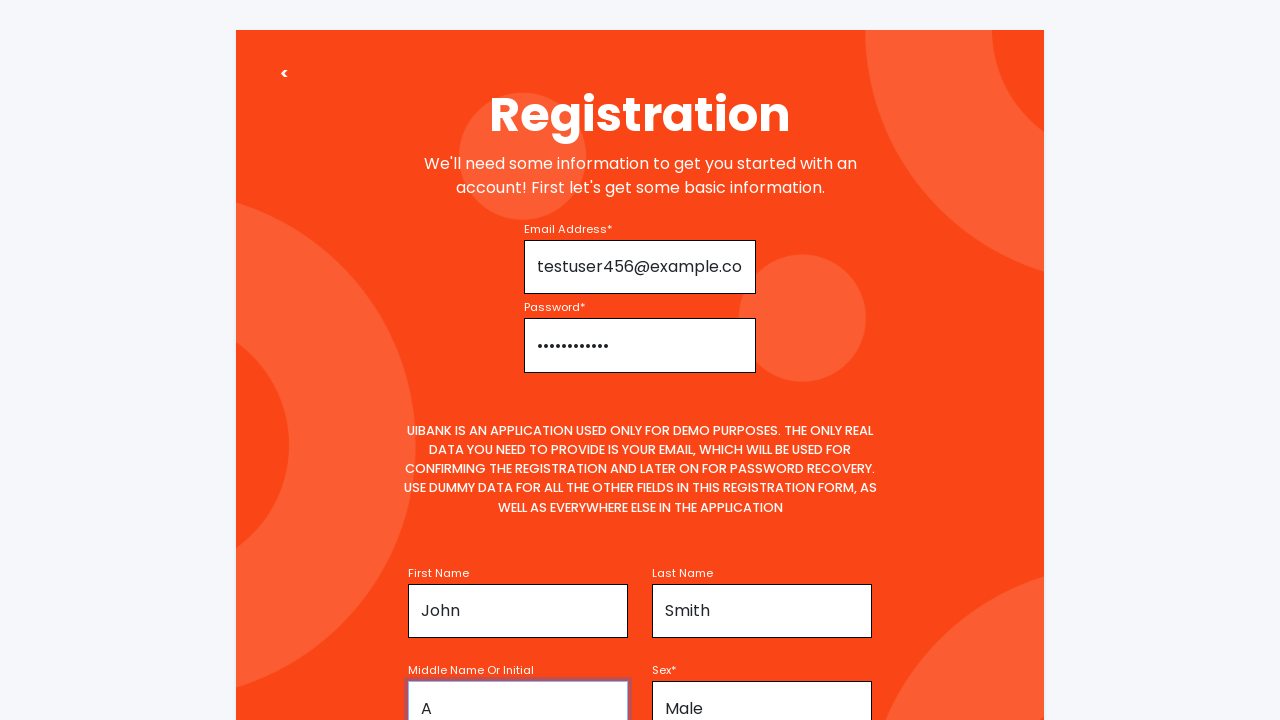

Selected 'Full-time' for employment status on select#employmentStatus
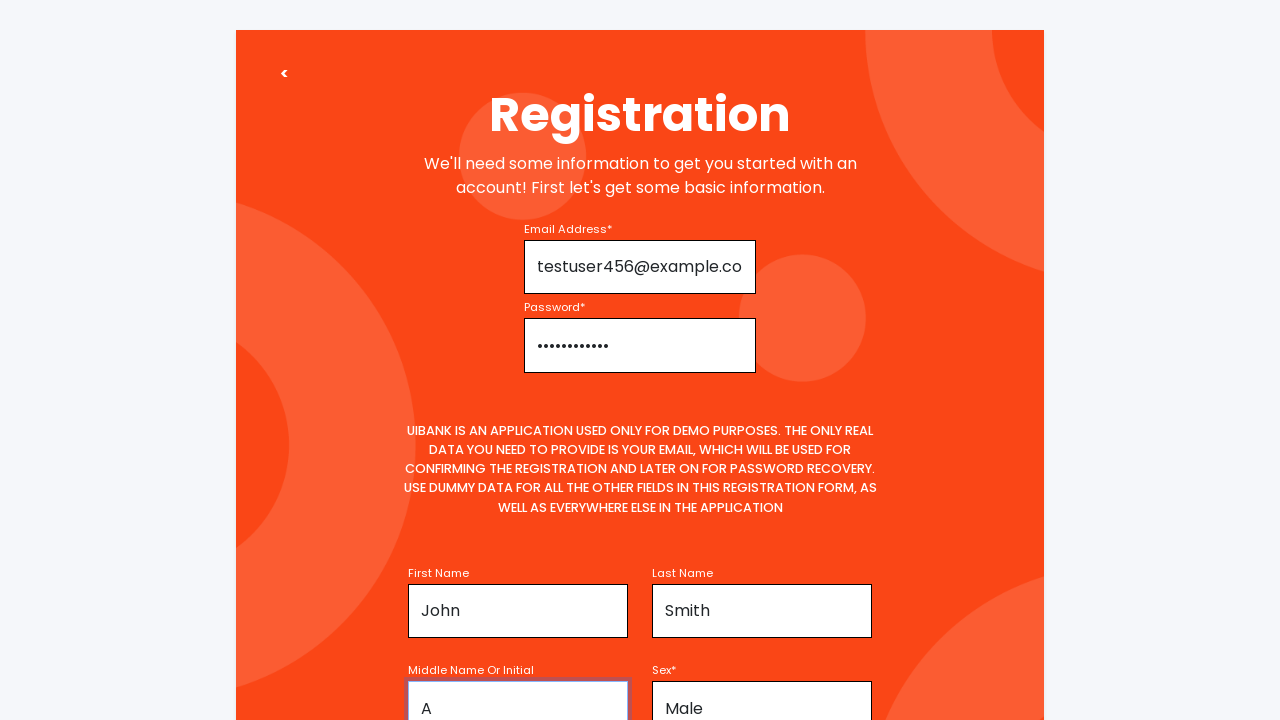

Filled age field with '28' on input#age
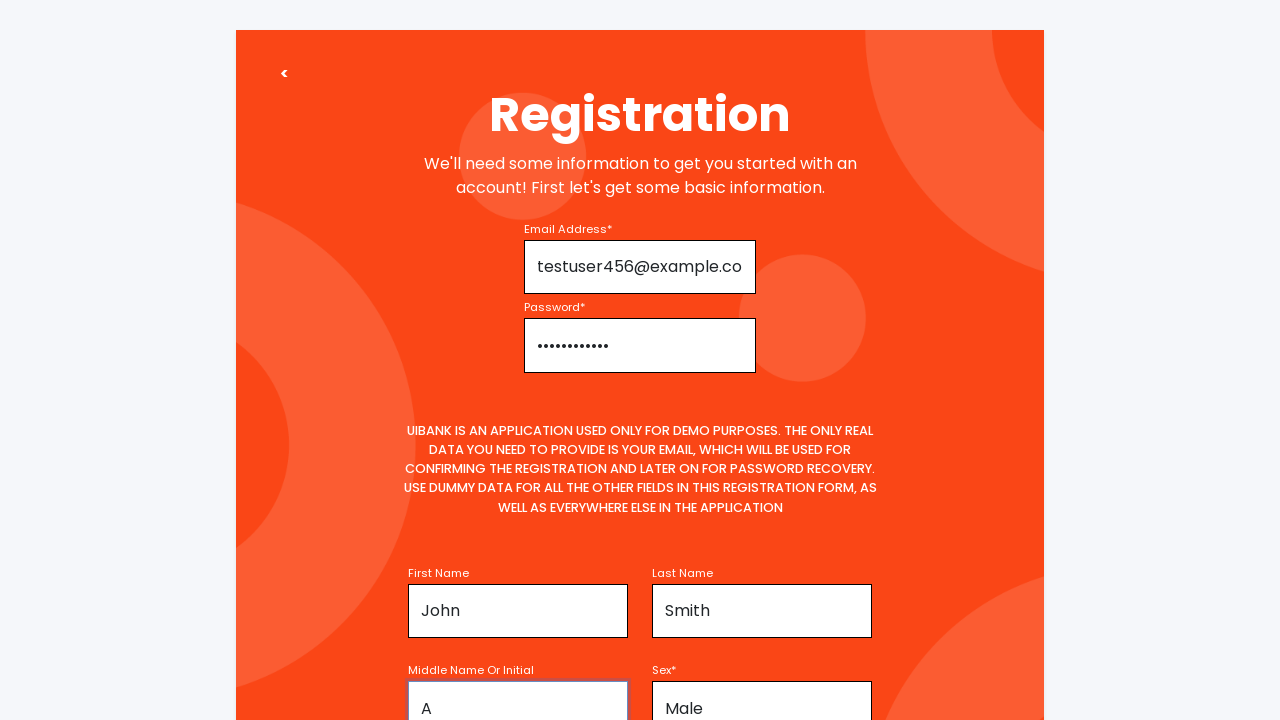

Selected 'Single' for marital status on select#maritalStatus
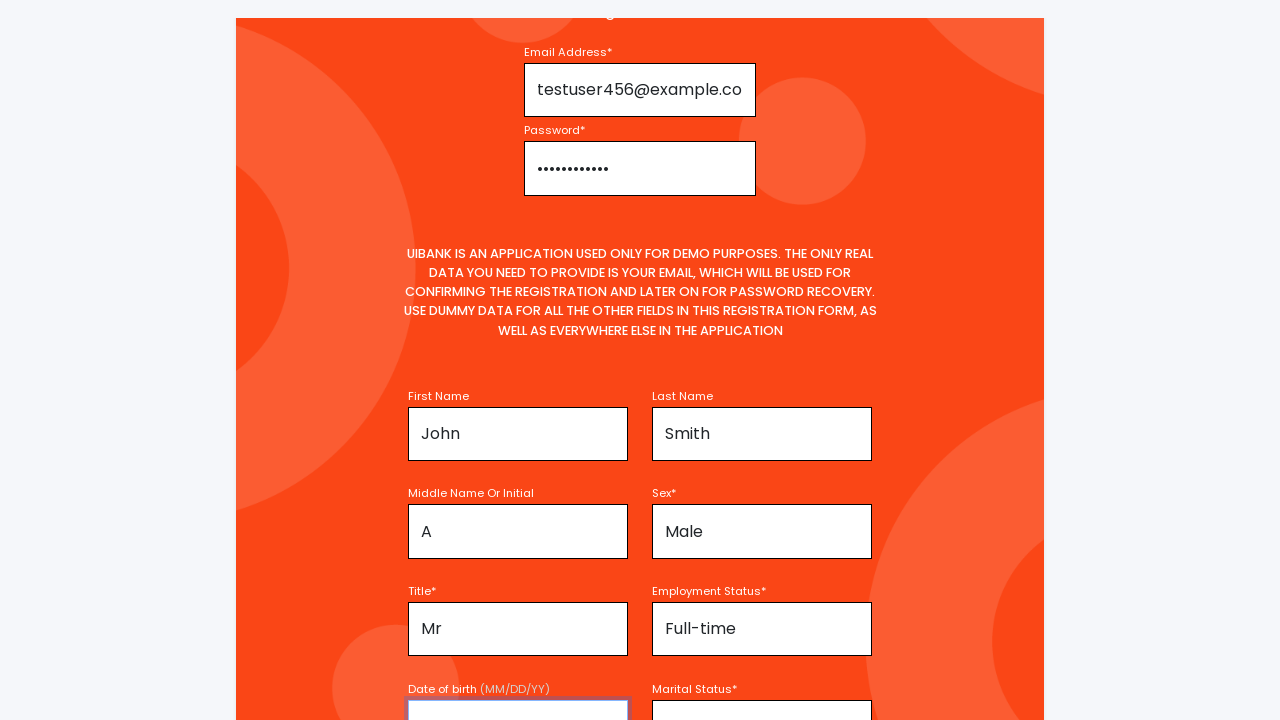

Filled number of dependents field with '0' on input#numberOfDependents
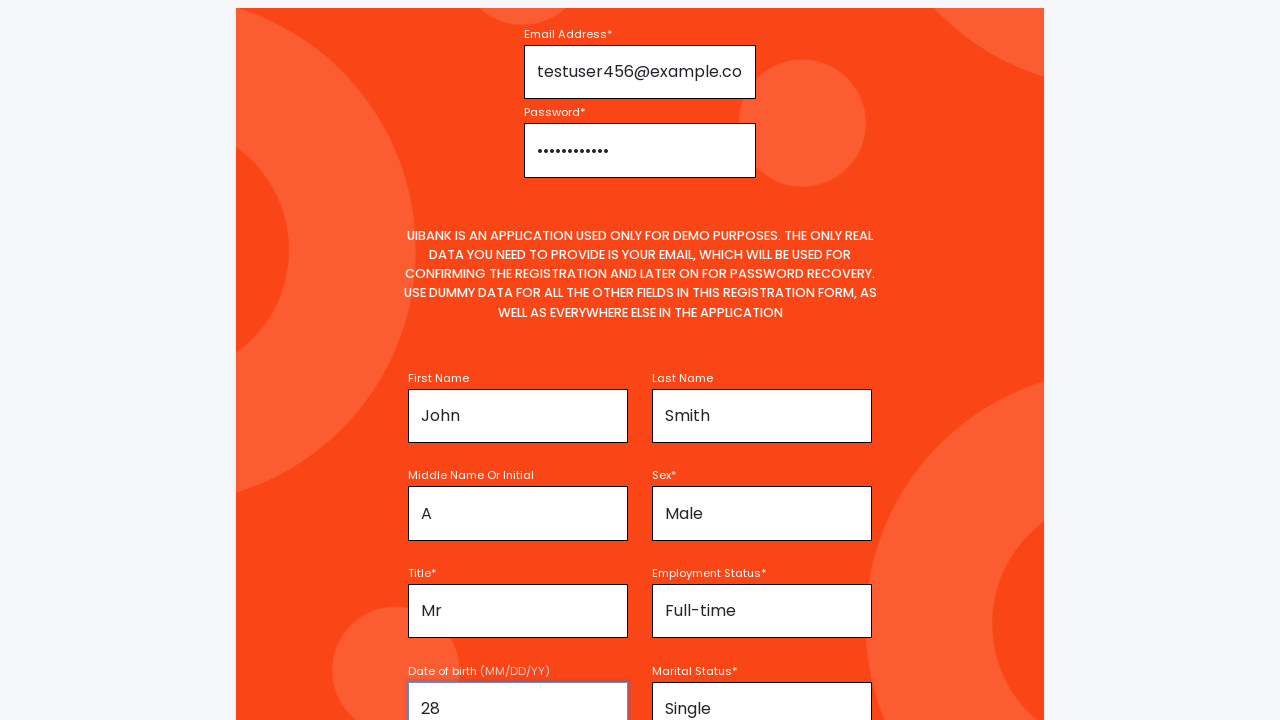

Filled username field with 'johnsmith28' on input#username
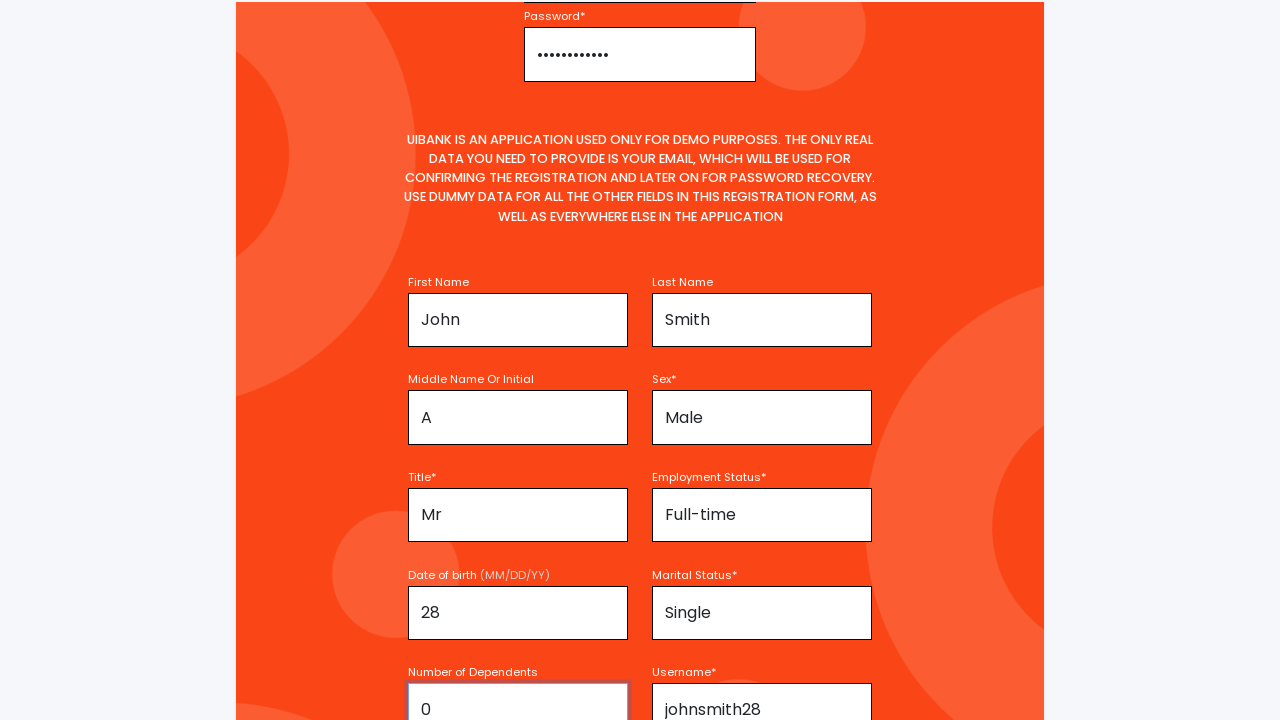

Verified page title contains 'UiBank'
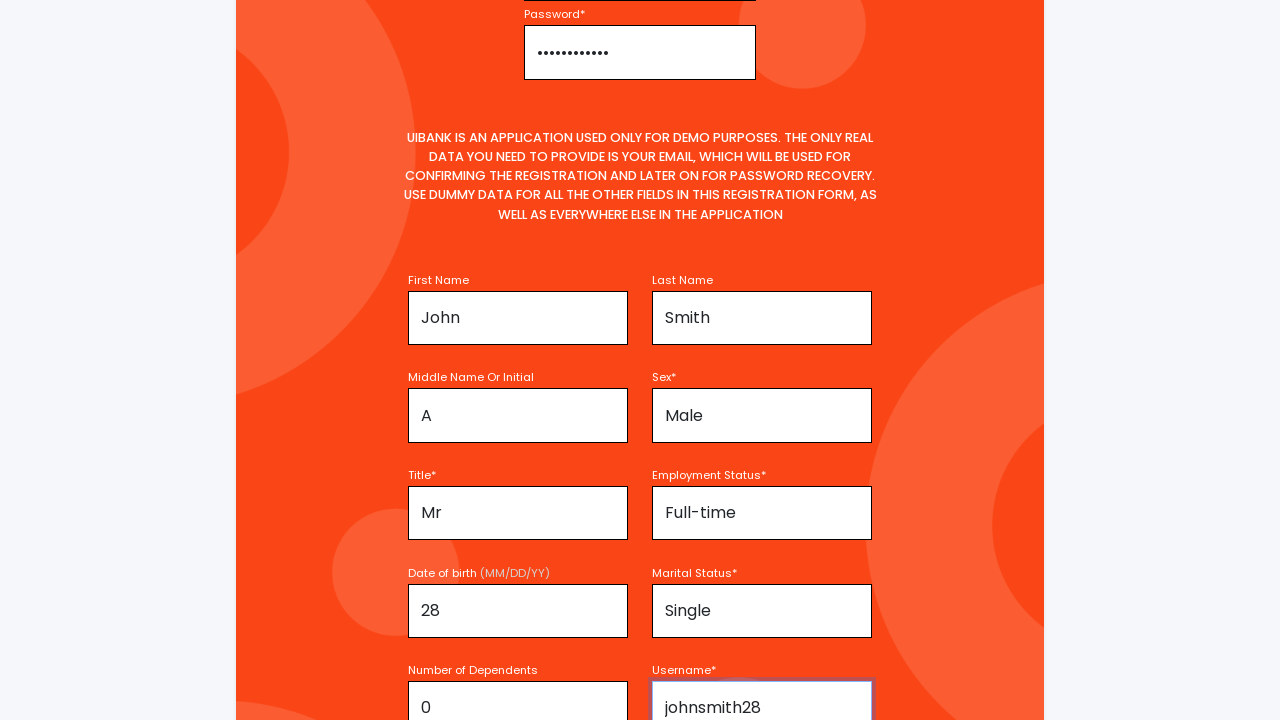

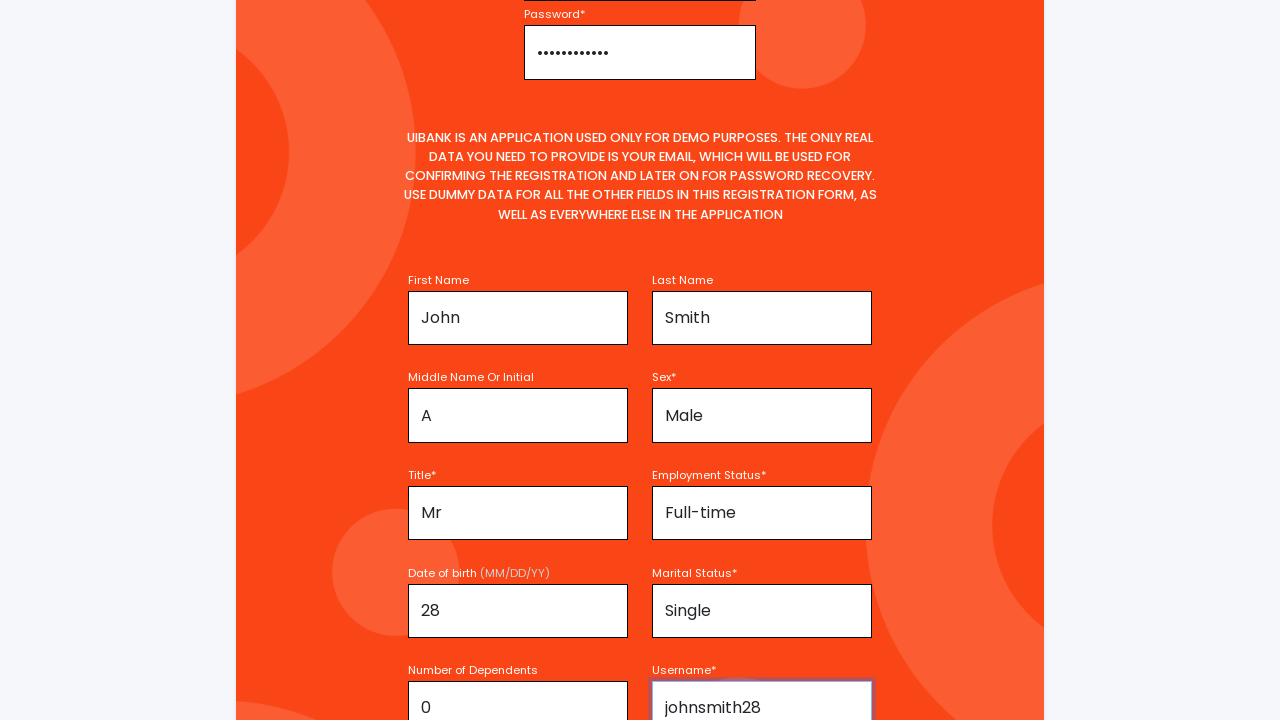